Tests dropdown selection functionality by selecting an option from a dropdown menu using its value attribute

Starting URL: https://the-internet.herokuapp.com/dropdown

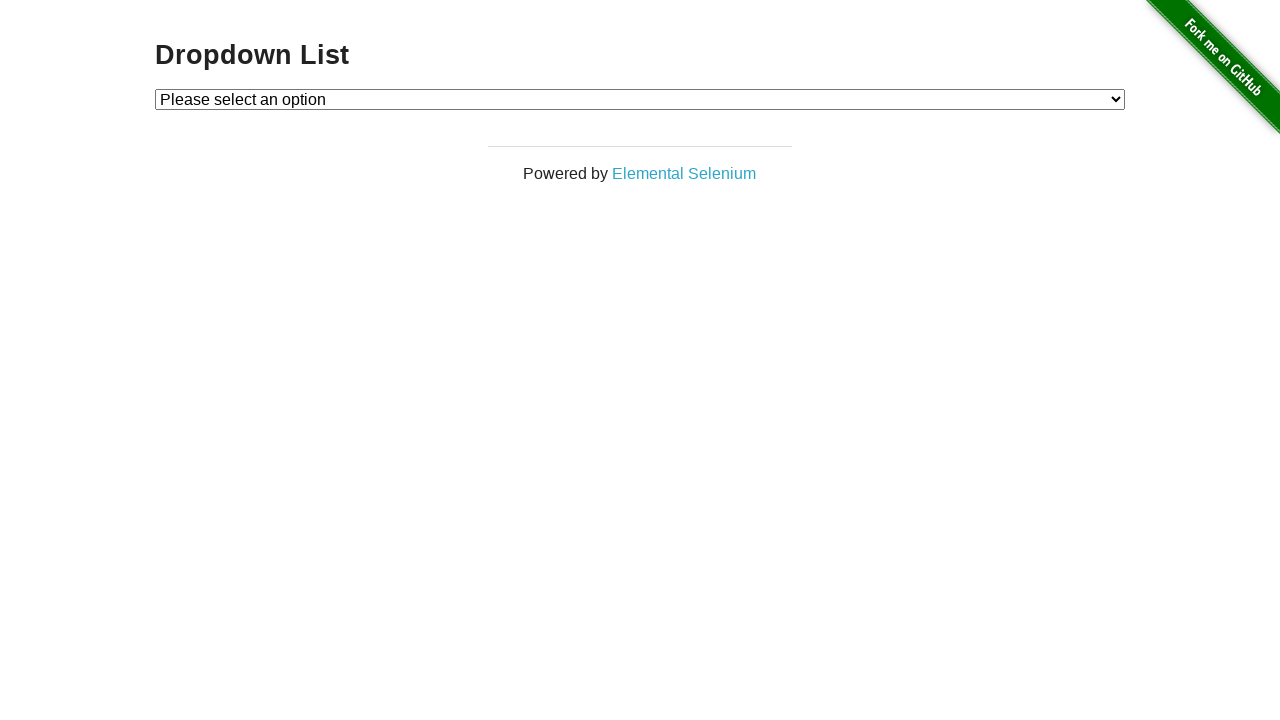

Selected option 1 from the dropdown menu using value attribute on #dropdown
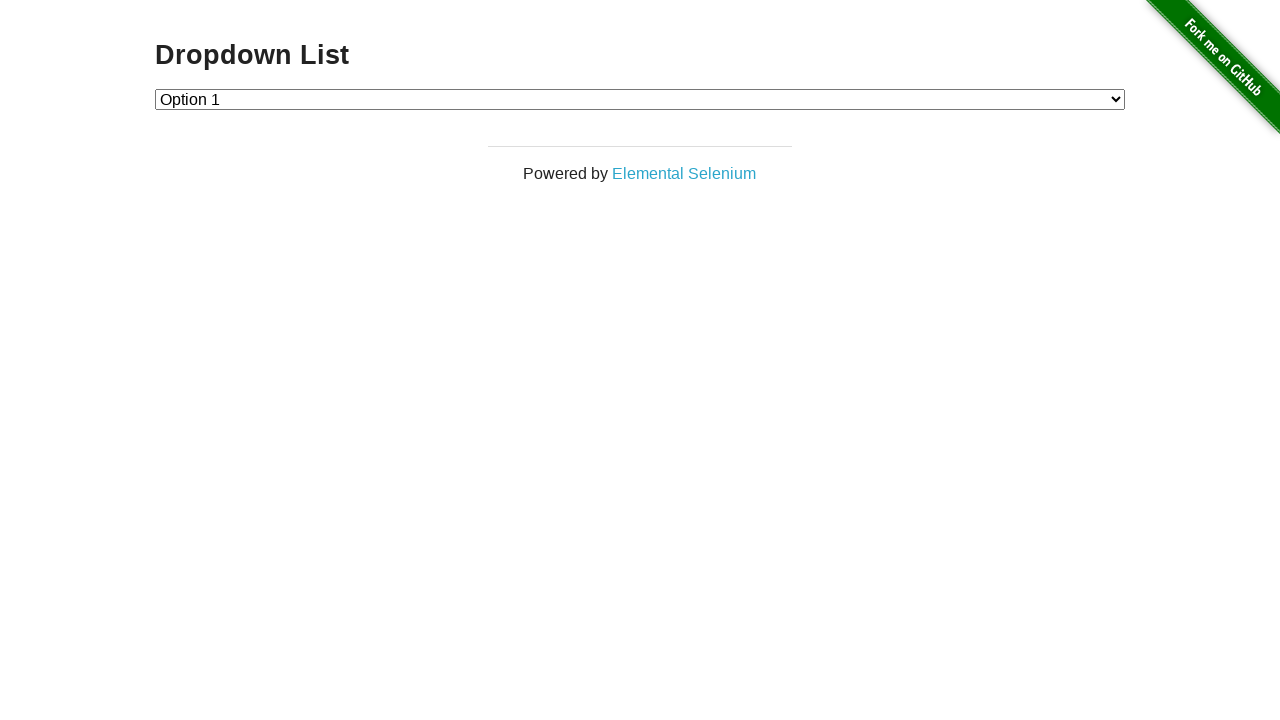

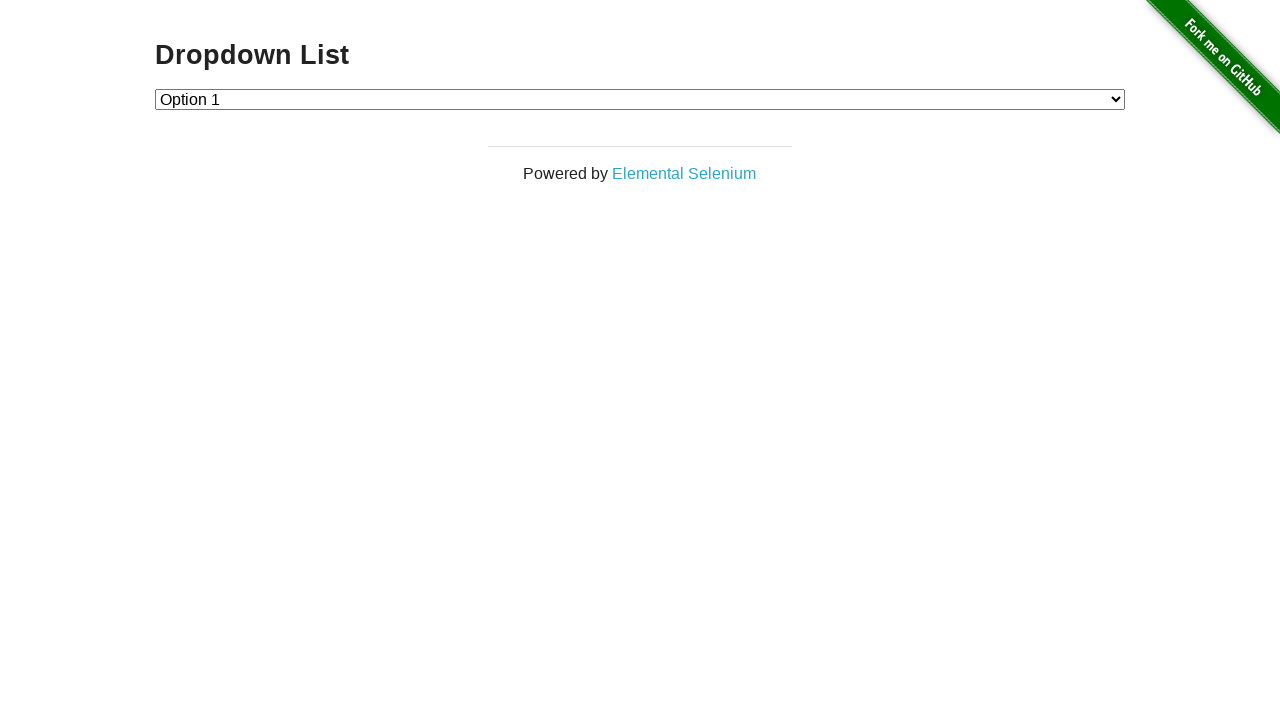